Tests the automation practice form by filling in all fields (name, email, gender, phone, date of birth, subjects, hobbies, file upload, address, state/city) and submitting, then verifying the submission modal displays the correct data.

Starting URL: https://demoqa.com/automation-practice-form

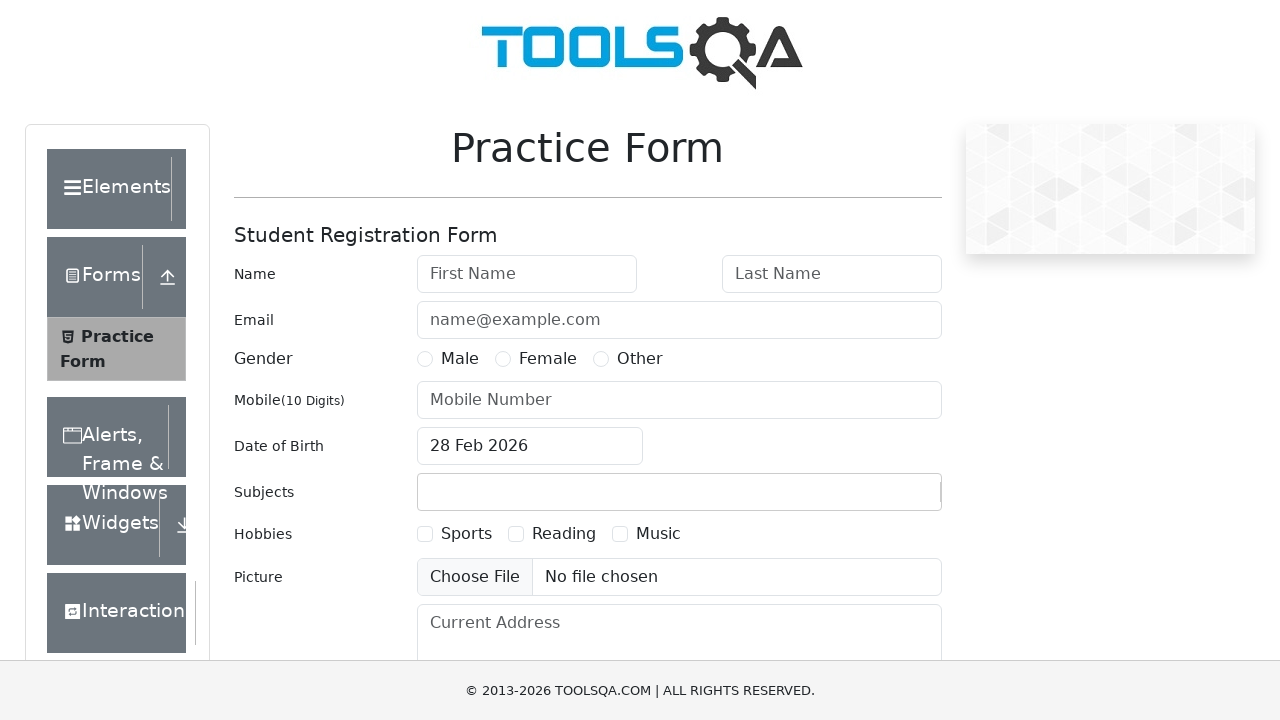

Filled first name field with 'Marcus' on #firstName
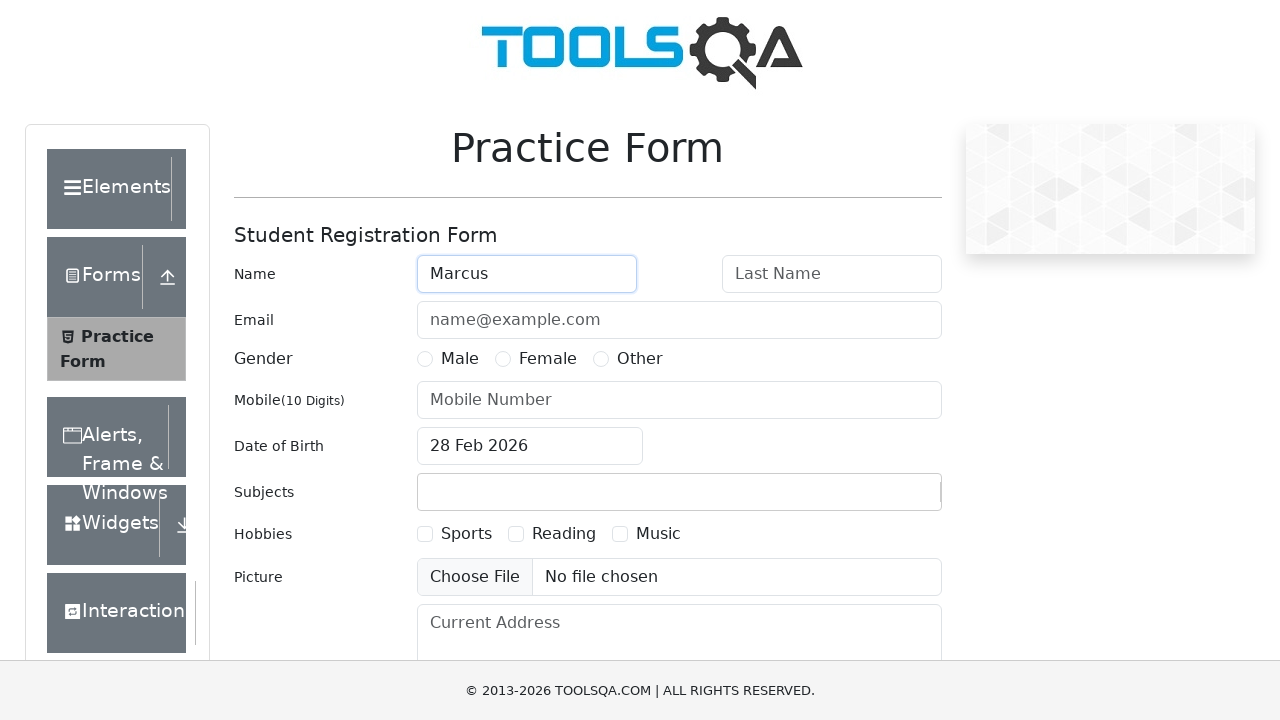

Filled last name field with 'Thompson' on #lastName
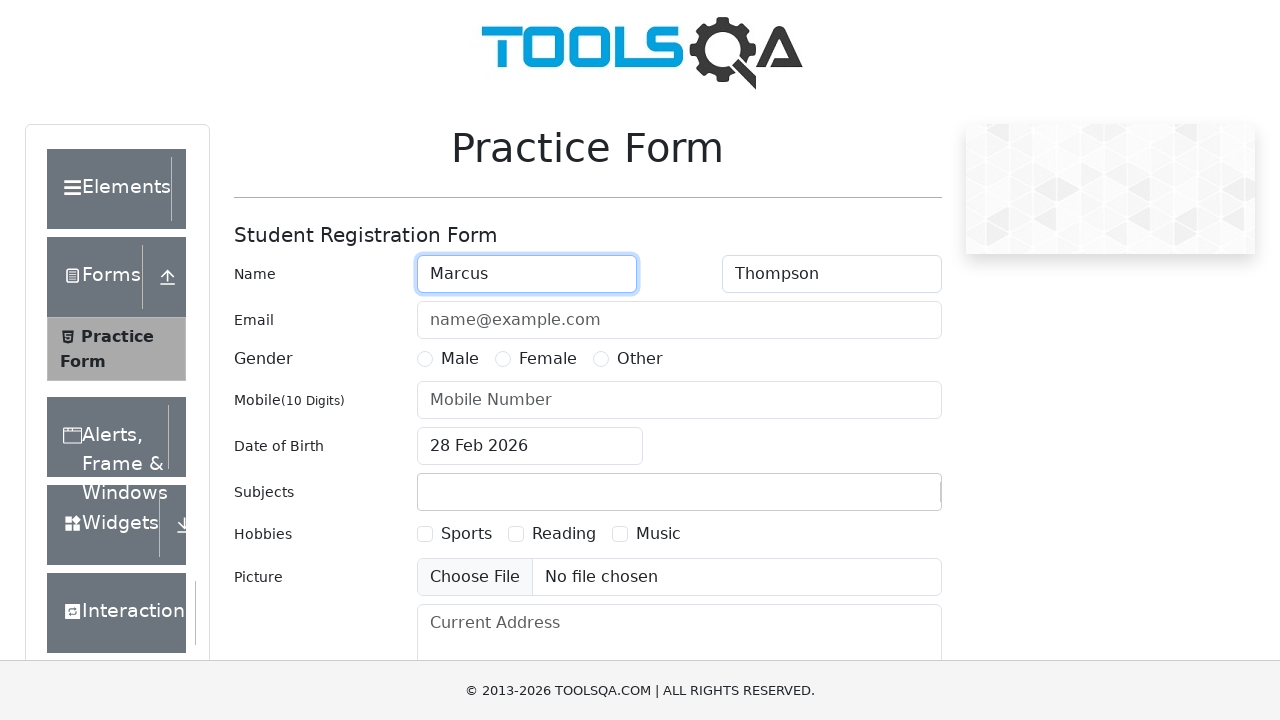

Filled email field with 'marcus.thompson@example.com' on #userEmail
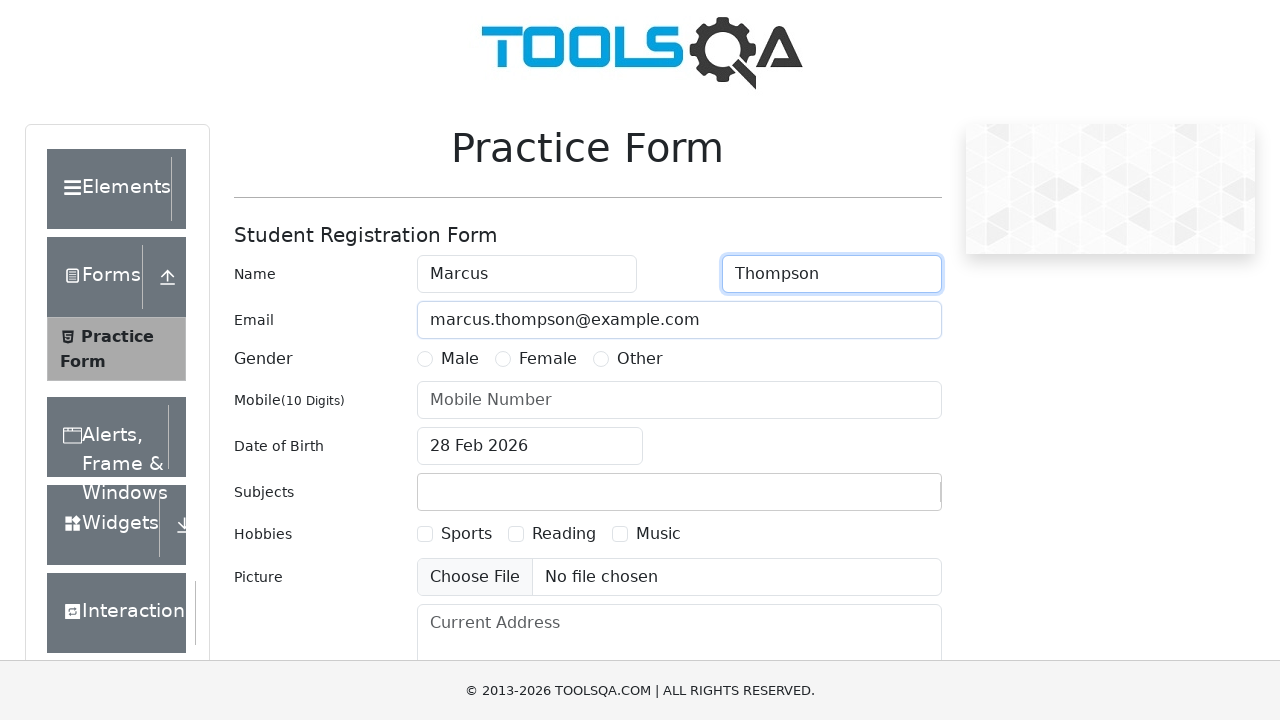

Selected gender: Other at (640, 359) on input[name=gender][value=Other] ~ label
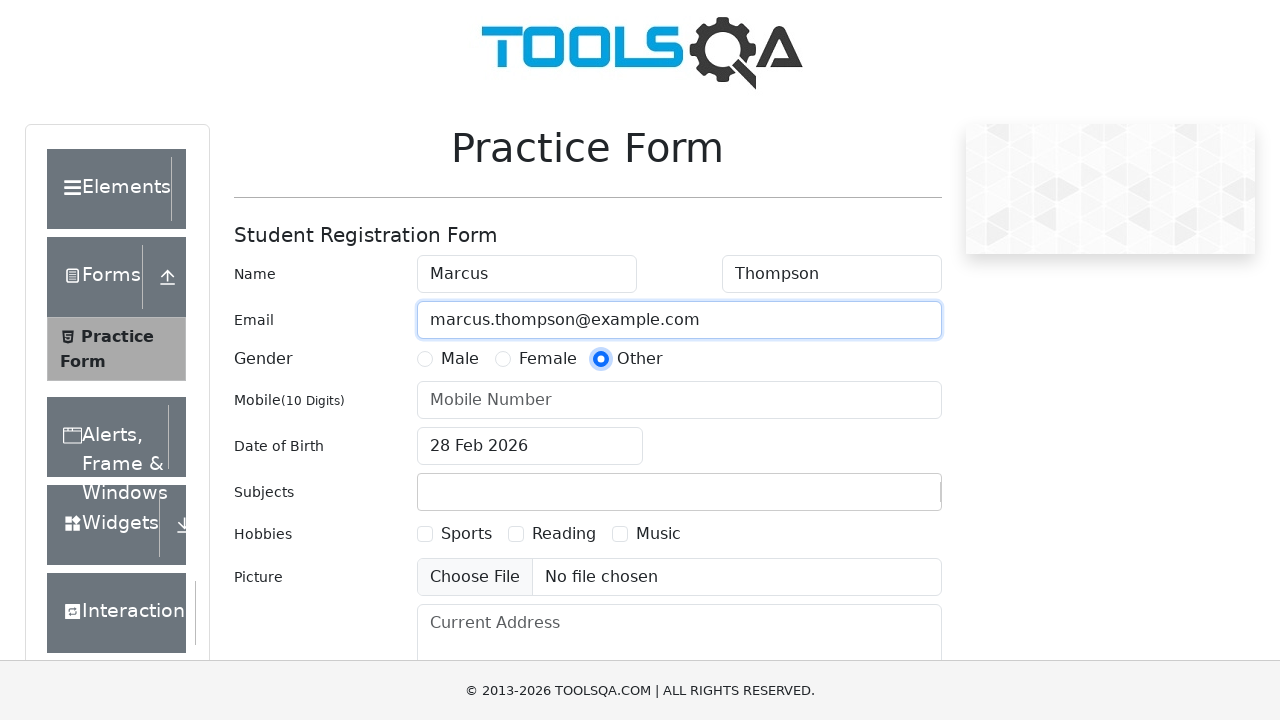

Filled mobile number field with '7834521690' on #userNumber
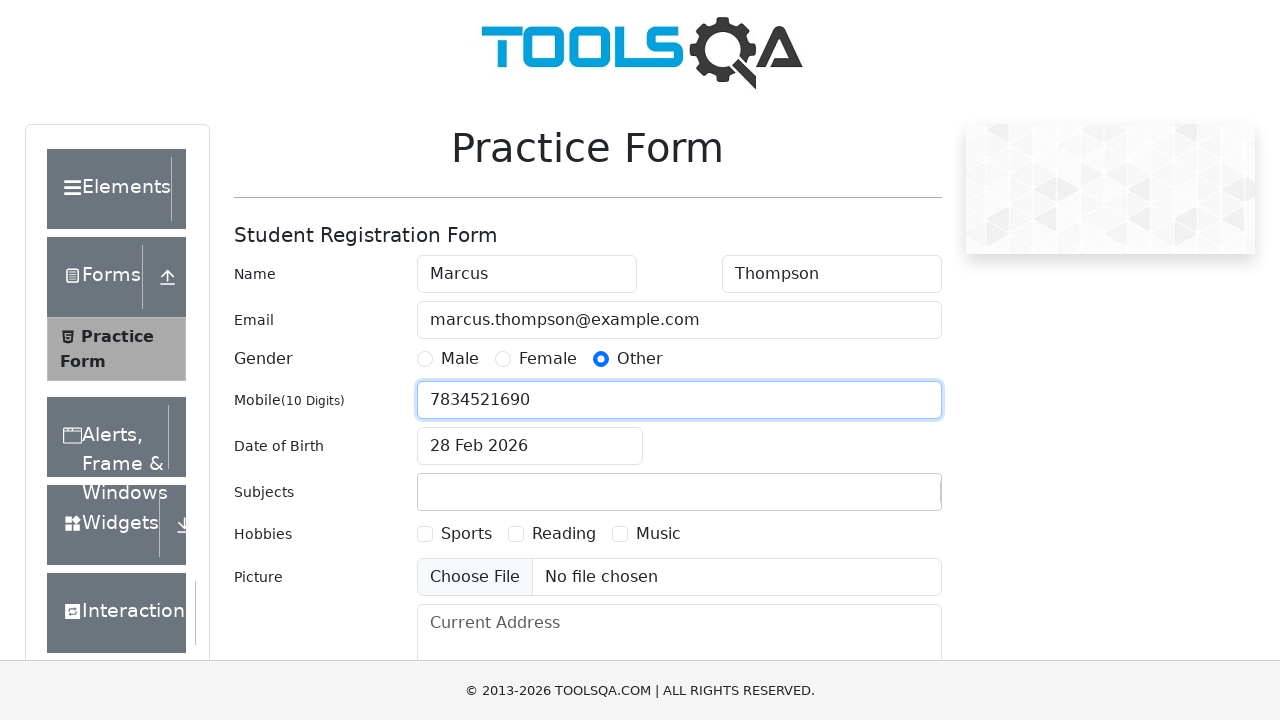

Clicked date of birth input field at (530, 446) on #dateOfBirthInput
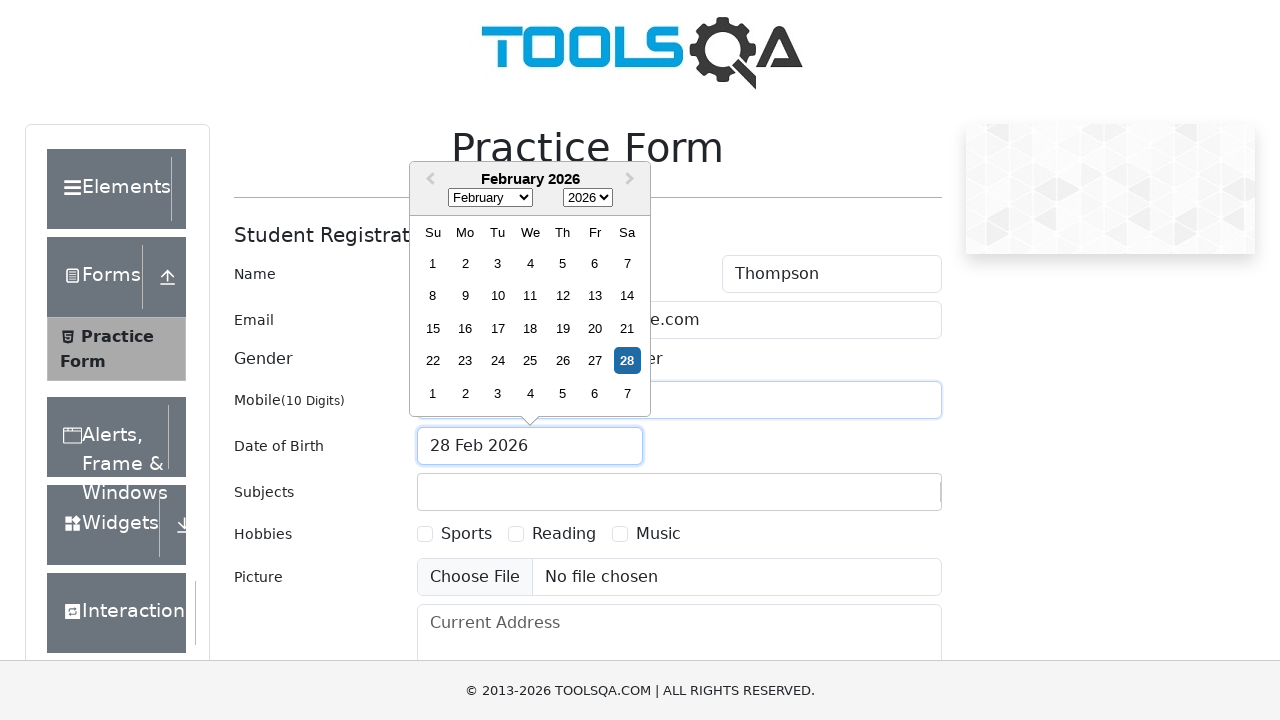

Selected all text in date of birth field
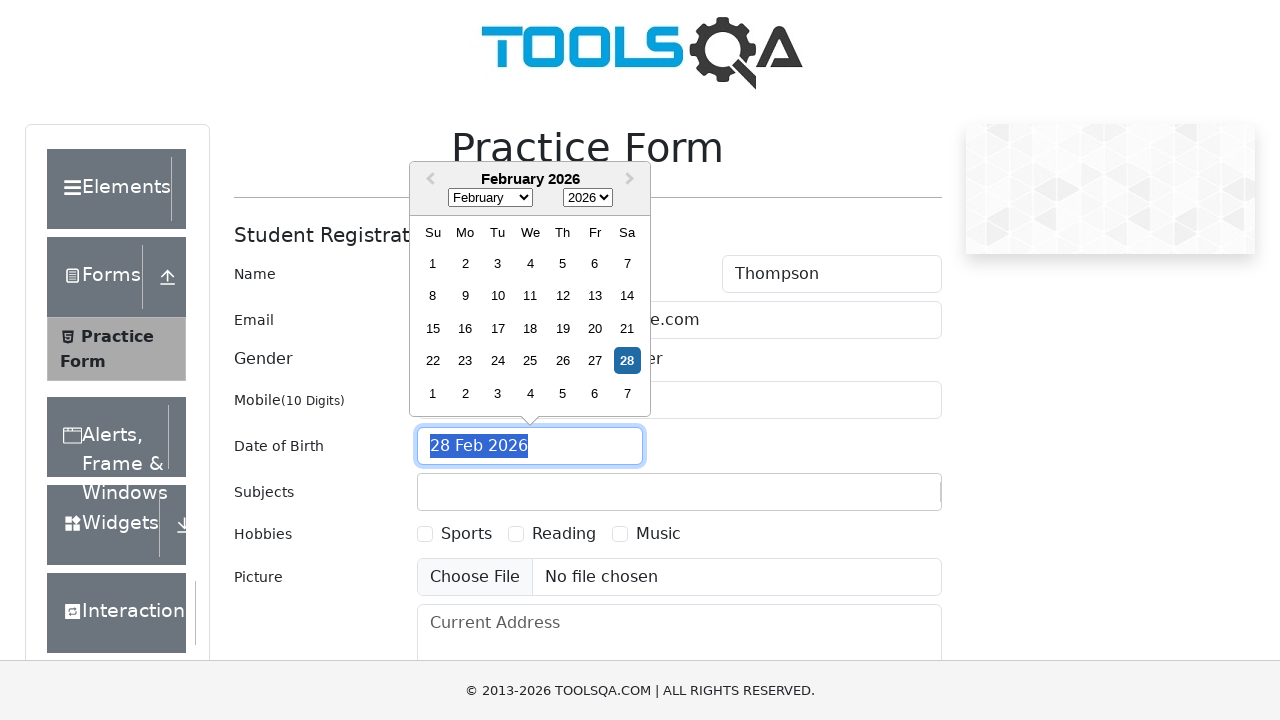

Typed date of birth: '15 March 1992'
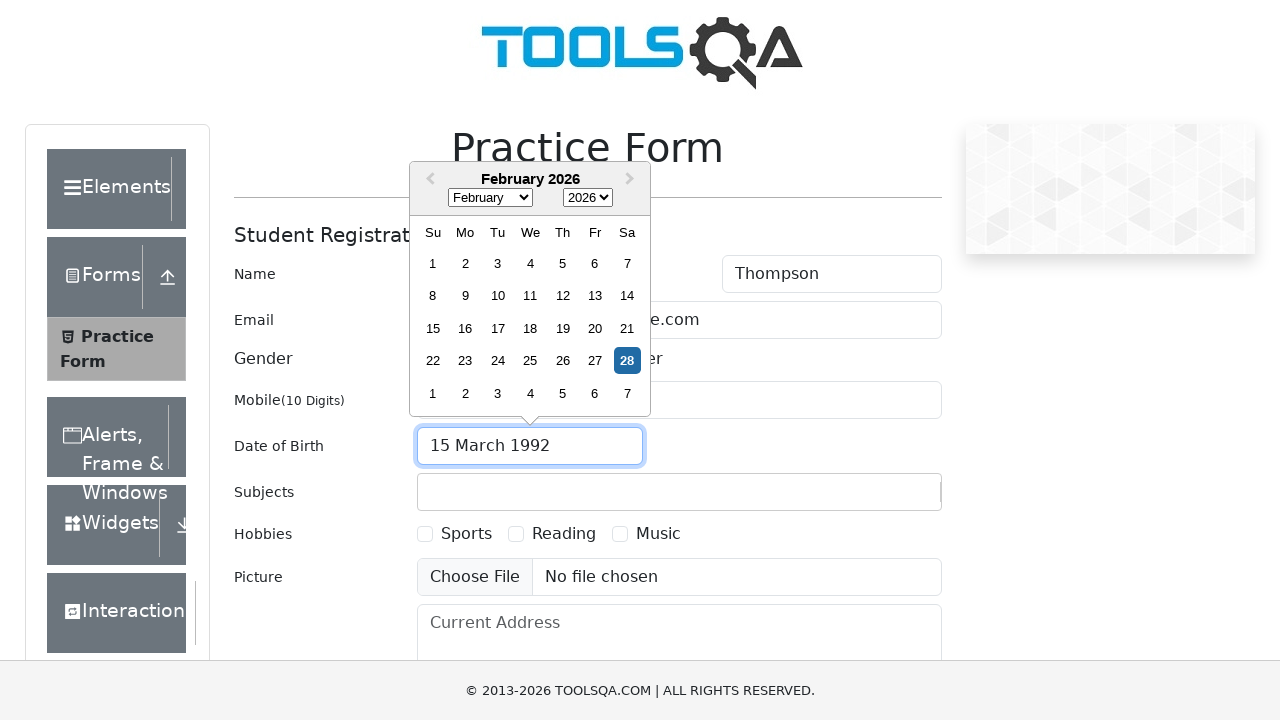

Pressed Enter to confirm date of birth
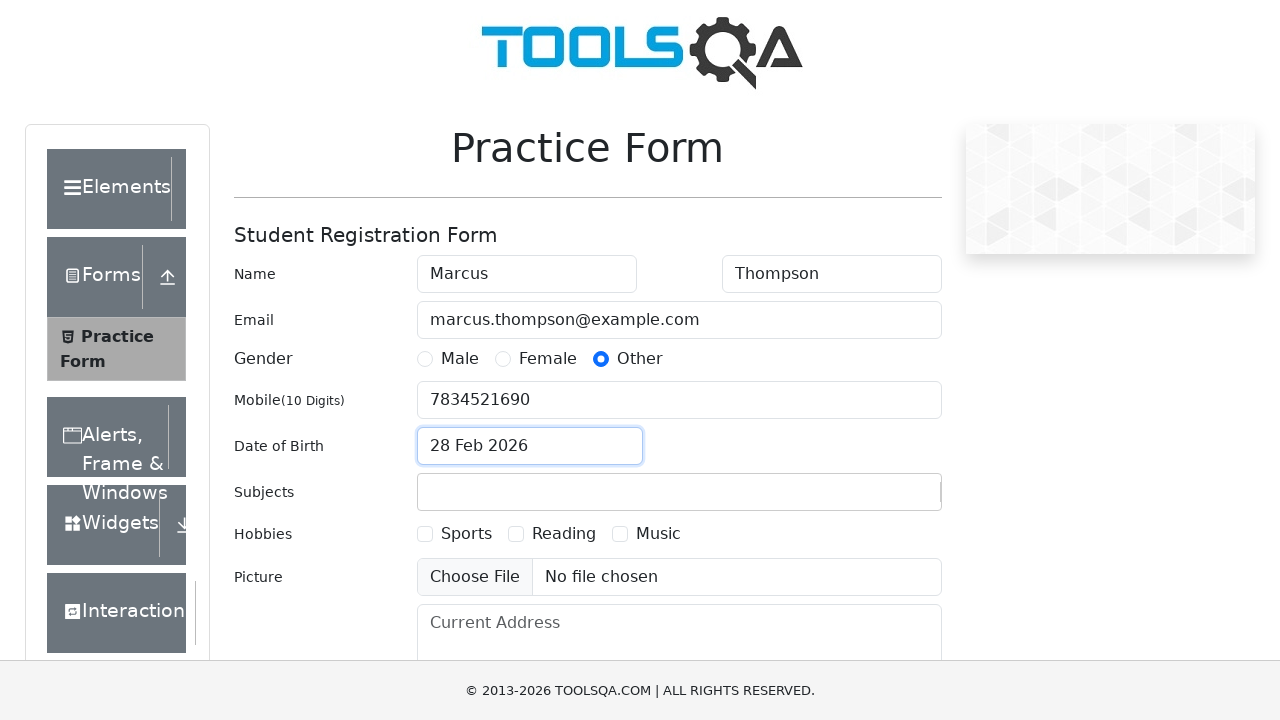

Filled subjects field with 'Maths' on #subjectsInput
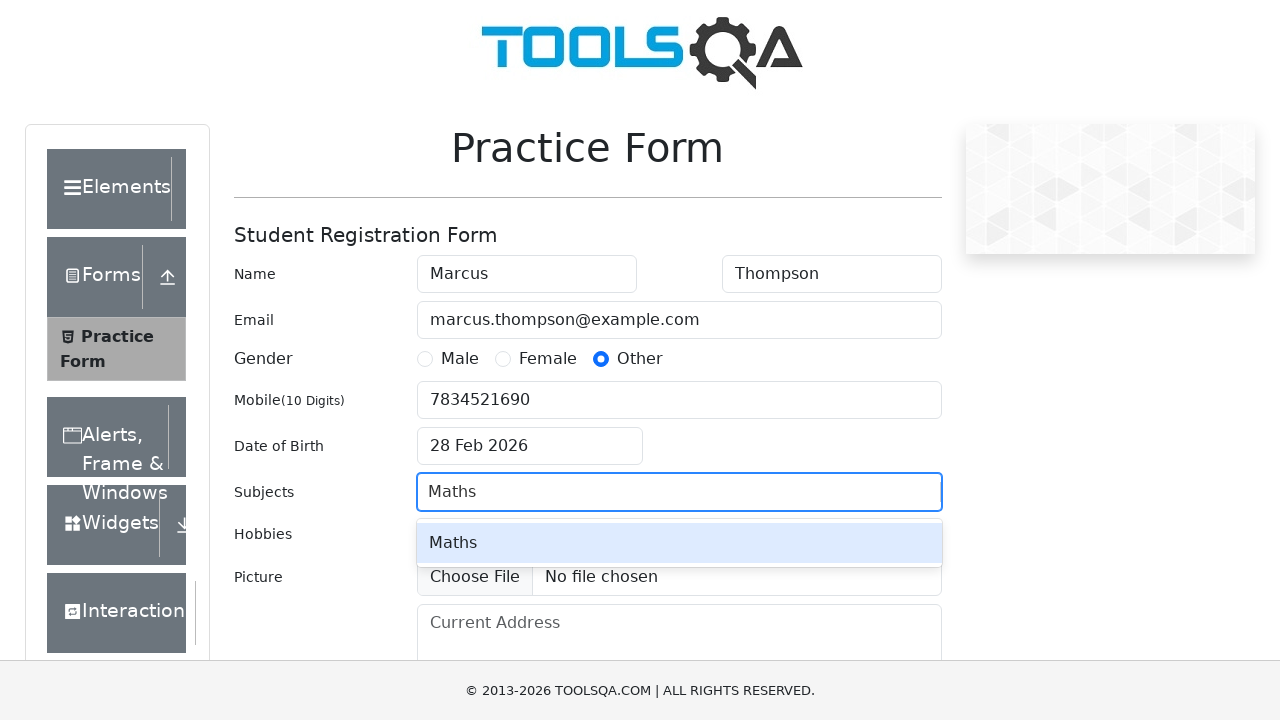

Pressed Enter to select subject
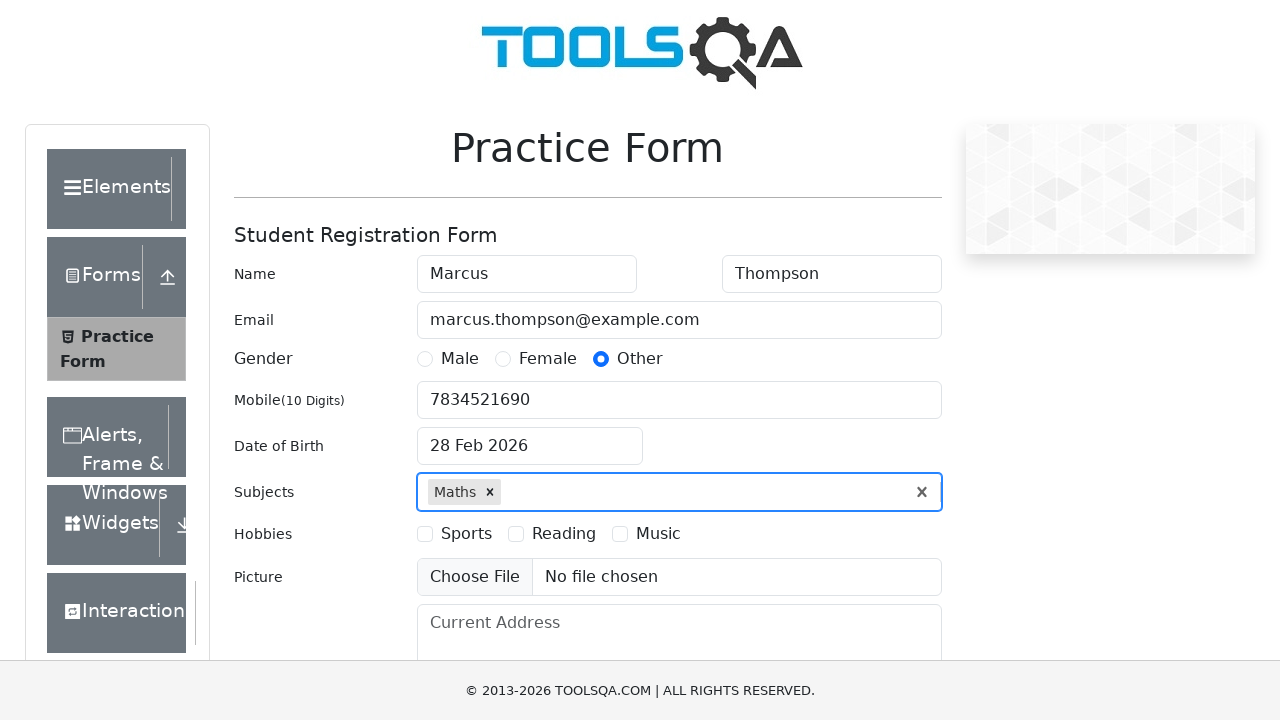

Selected hobby: Reading at (564, 534) on //label[contains(text(), 'Reading')]
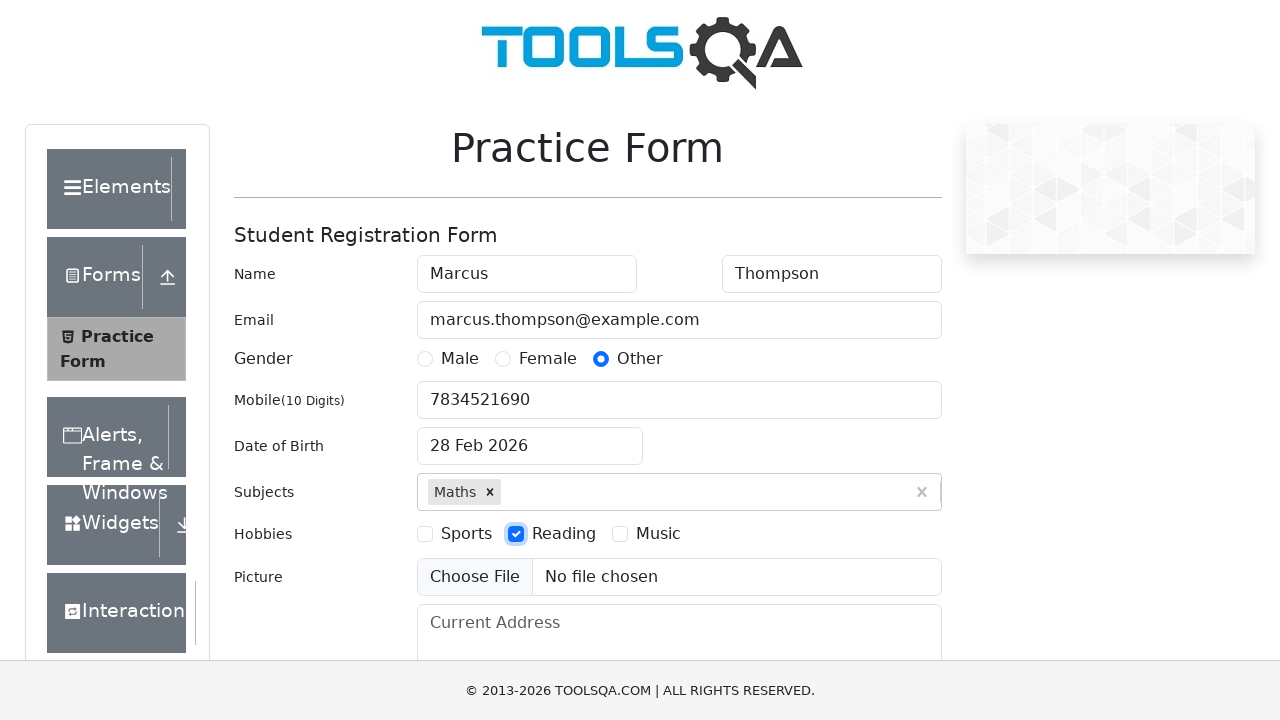

Filled address field with '742 Evergreen Terrace, Springfield, IL 62704' on #currentAddress
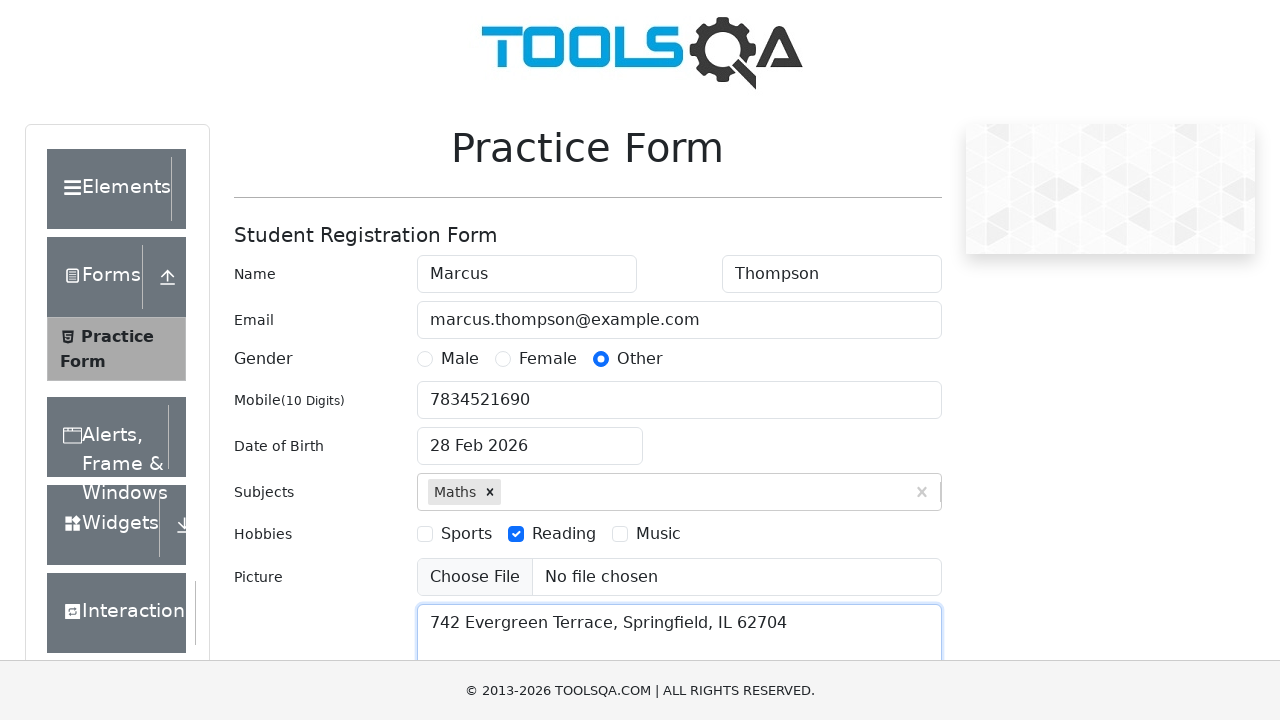

Typed state: 'Haryana' on #state input
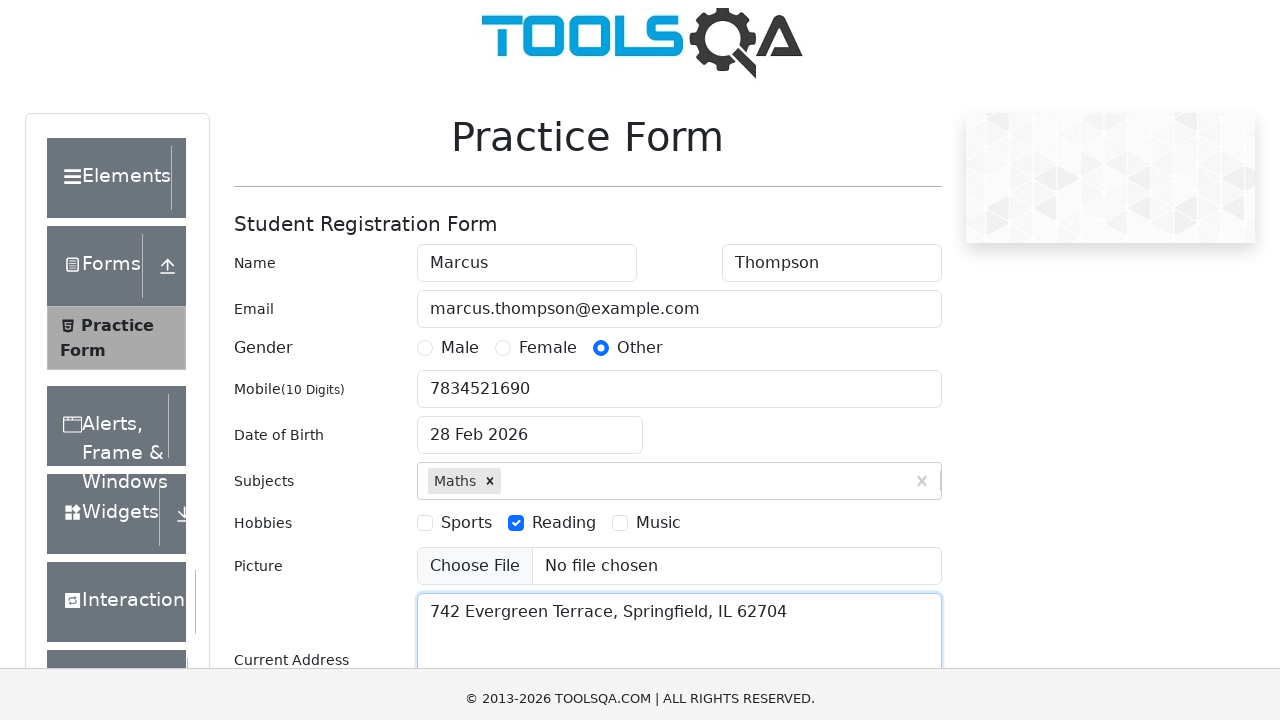

Pressed Enter to select state
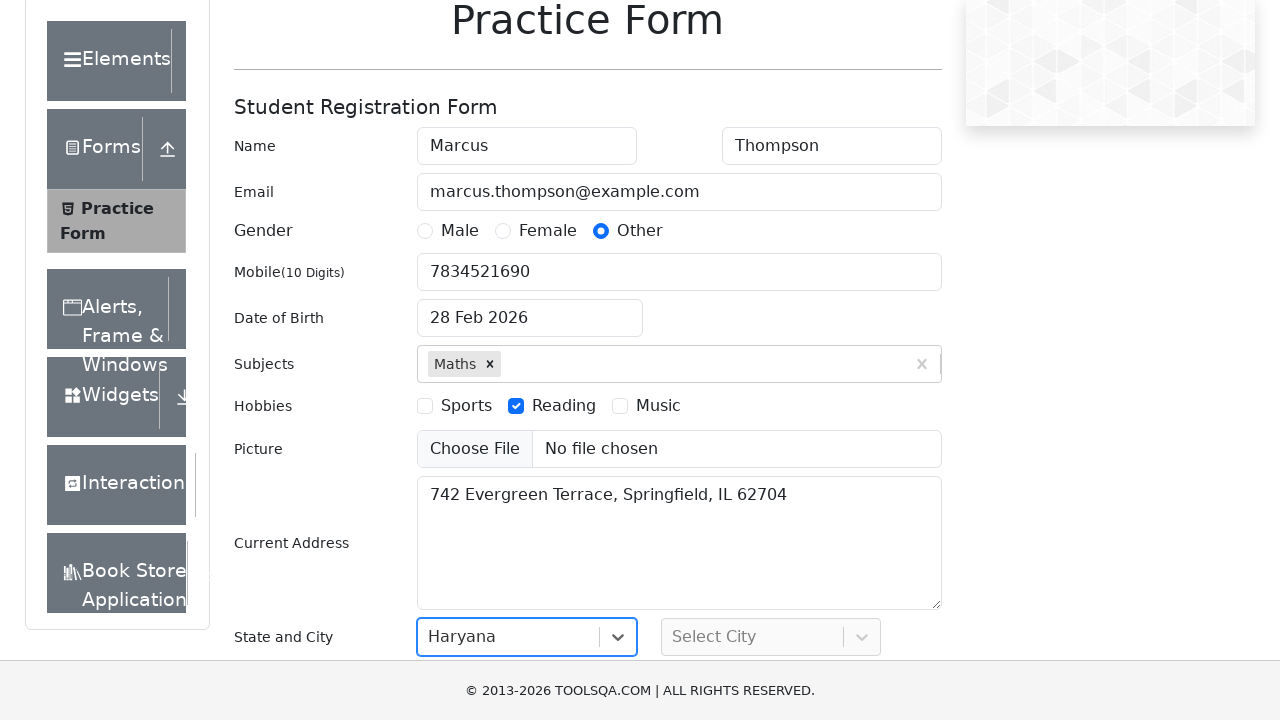

Typed city: 'Panipat' on #city input
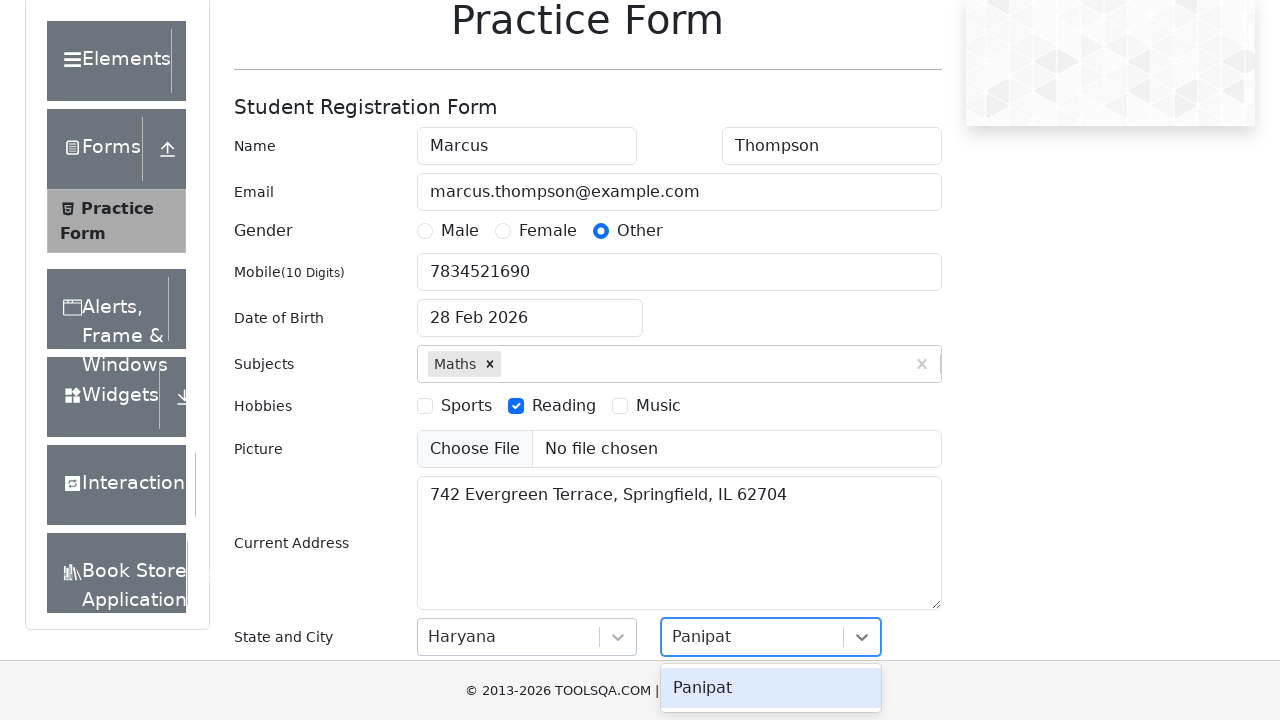

Pressed Enter to select city
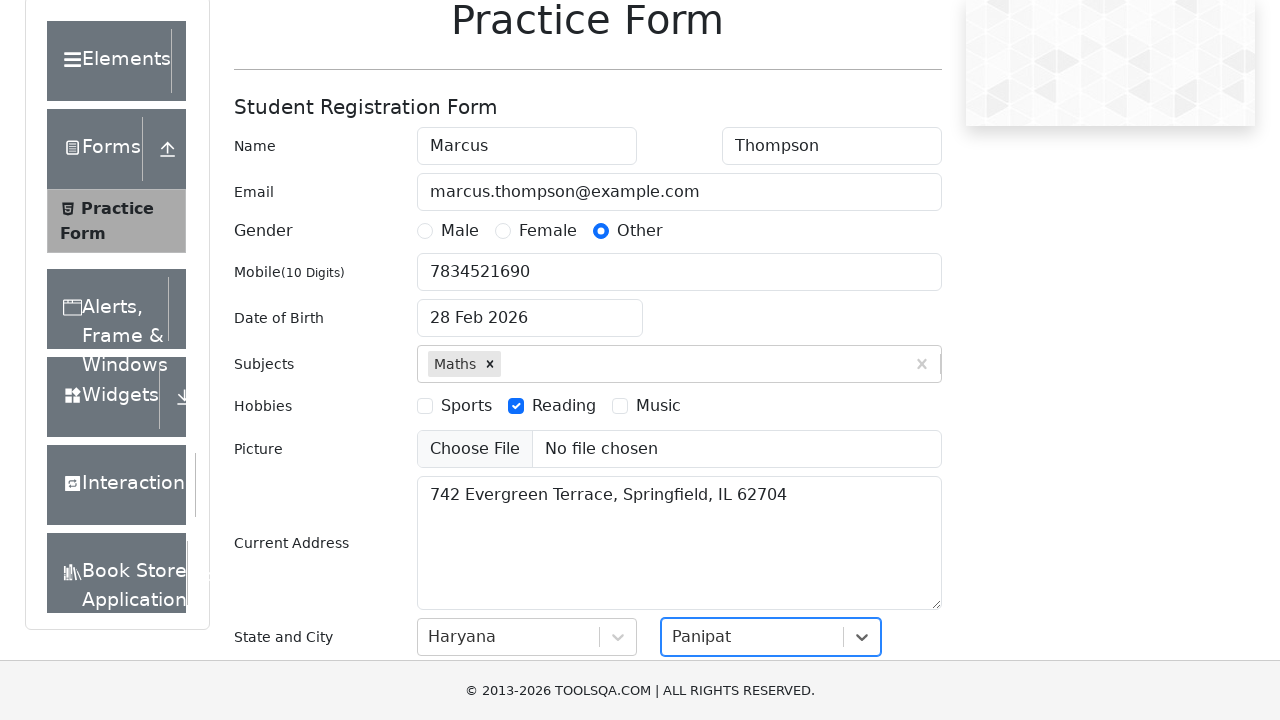

Clicked submit button to submit the form at (885, 499) on #submit
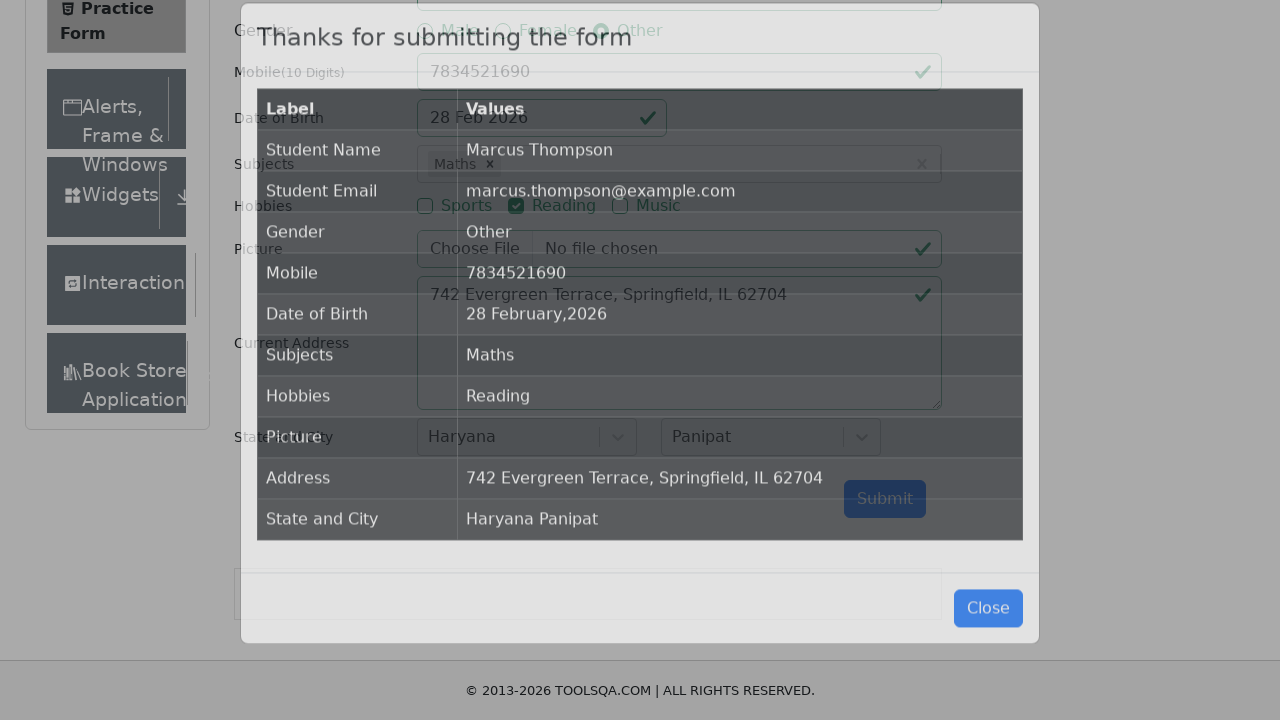

Form submission modal loaded and displayed
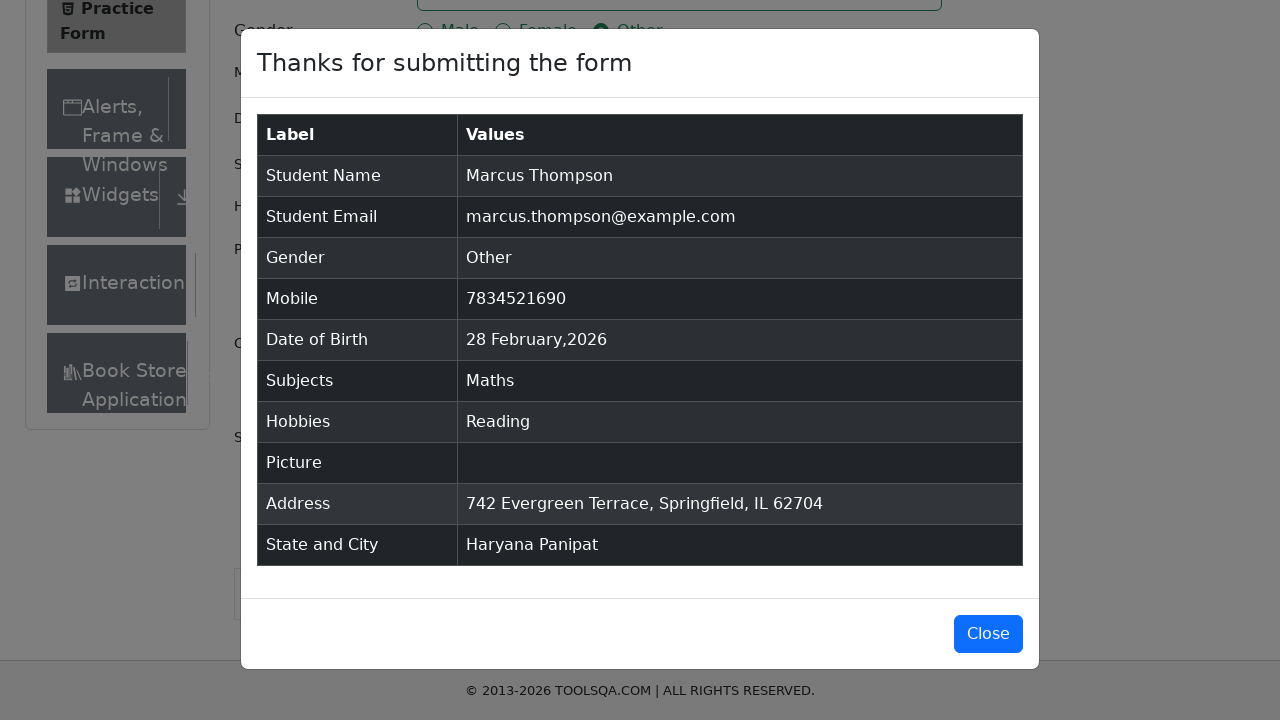

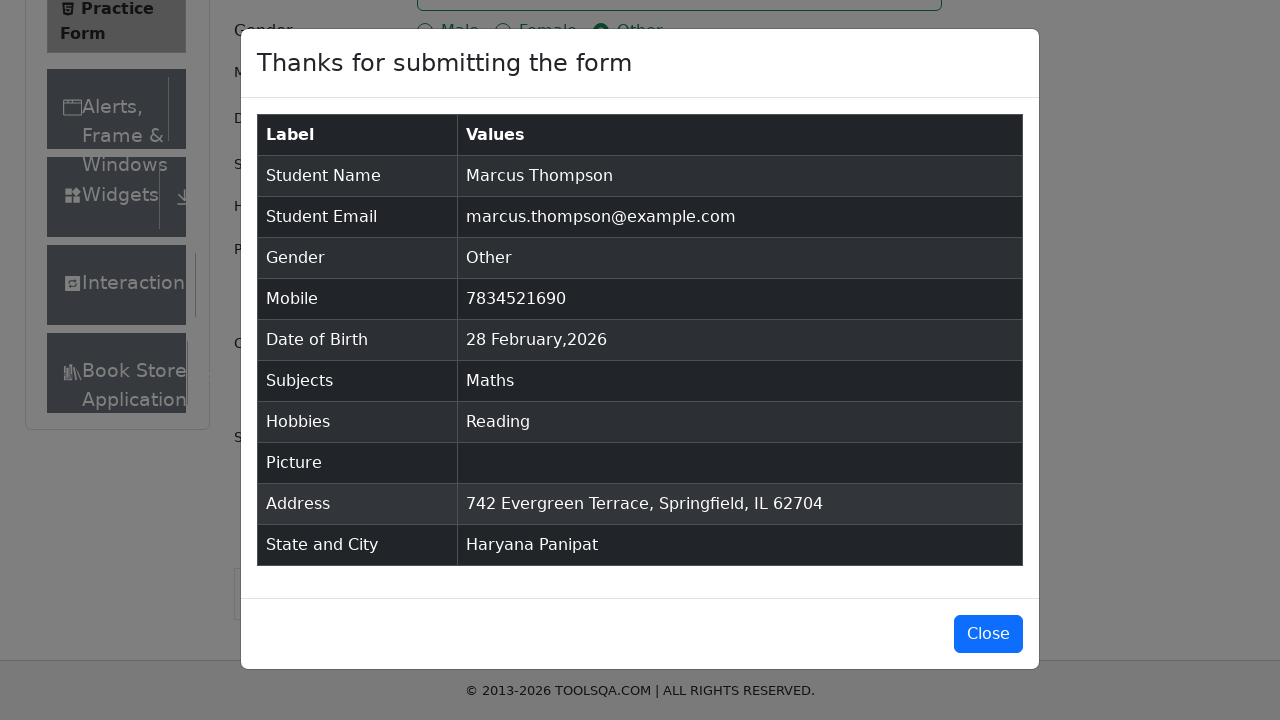